Navigates to Pluralsight homepage and verifies the page loads successfully

Starting URL: https://www.pluralsight.com

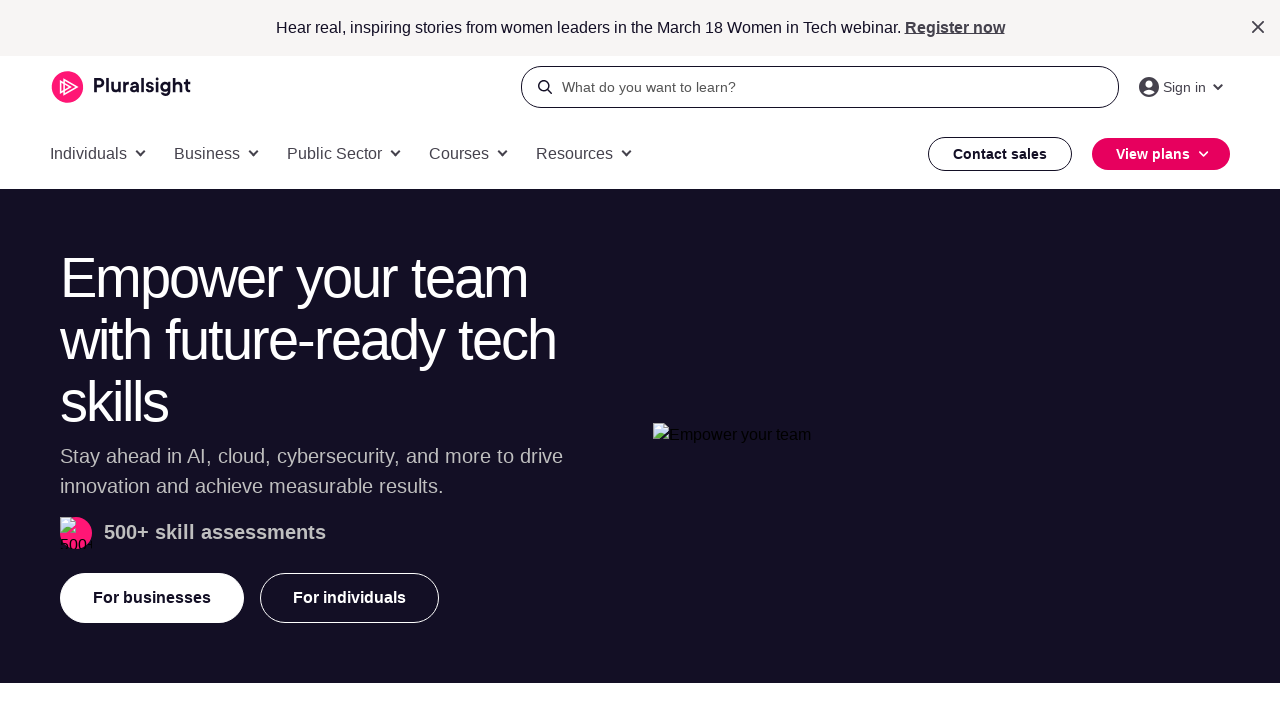

Navigated to Pluralsight homepage
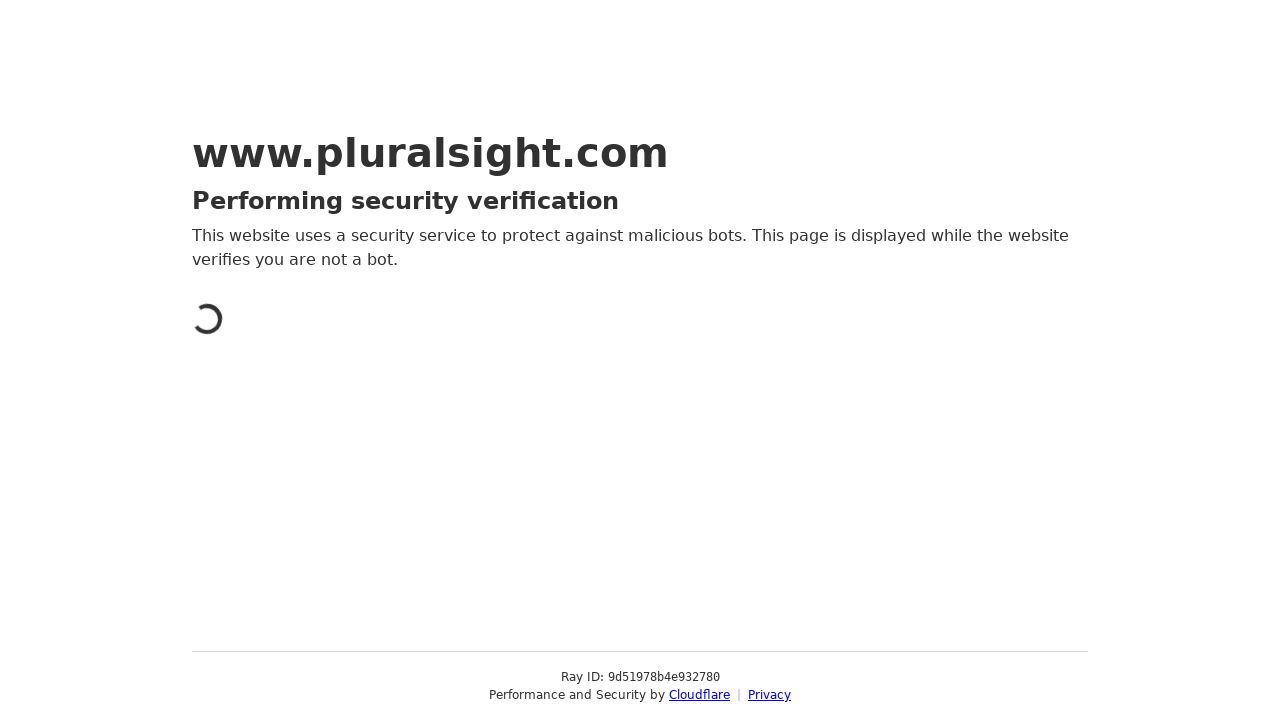

Waited for page DOM content to fully load
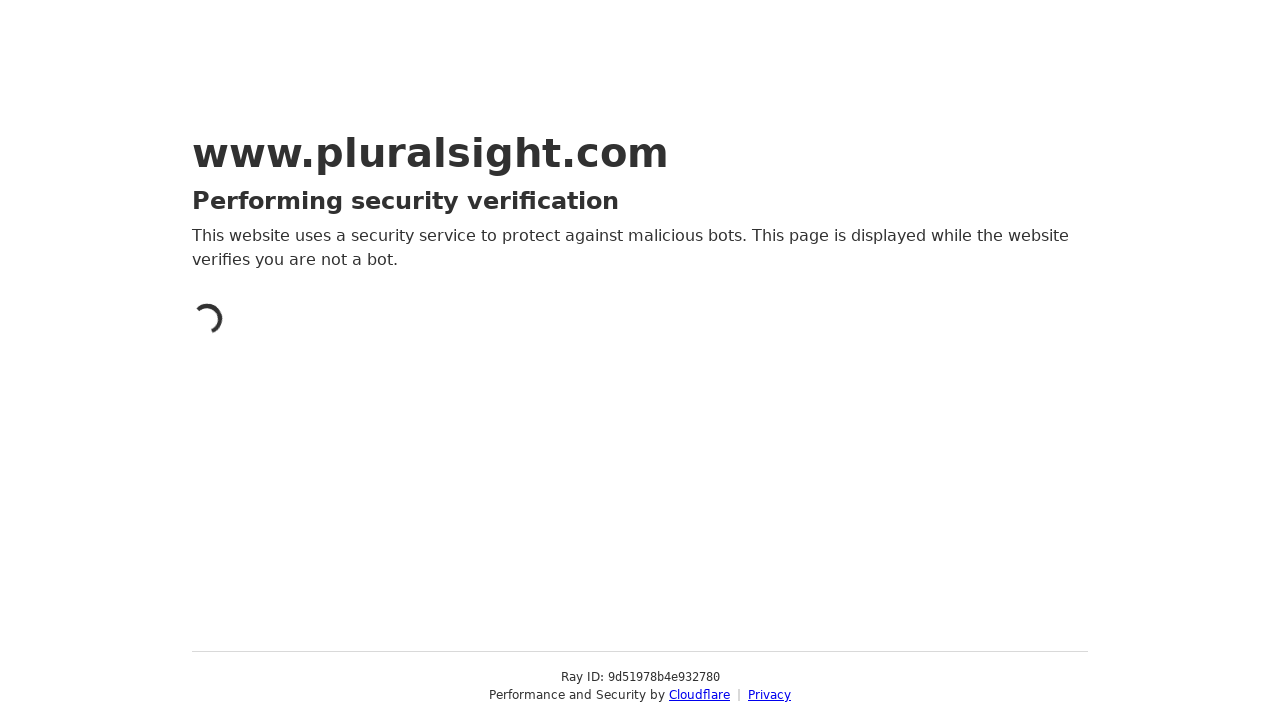

Verified page title is present
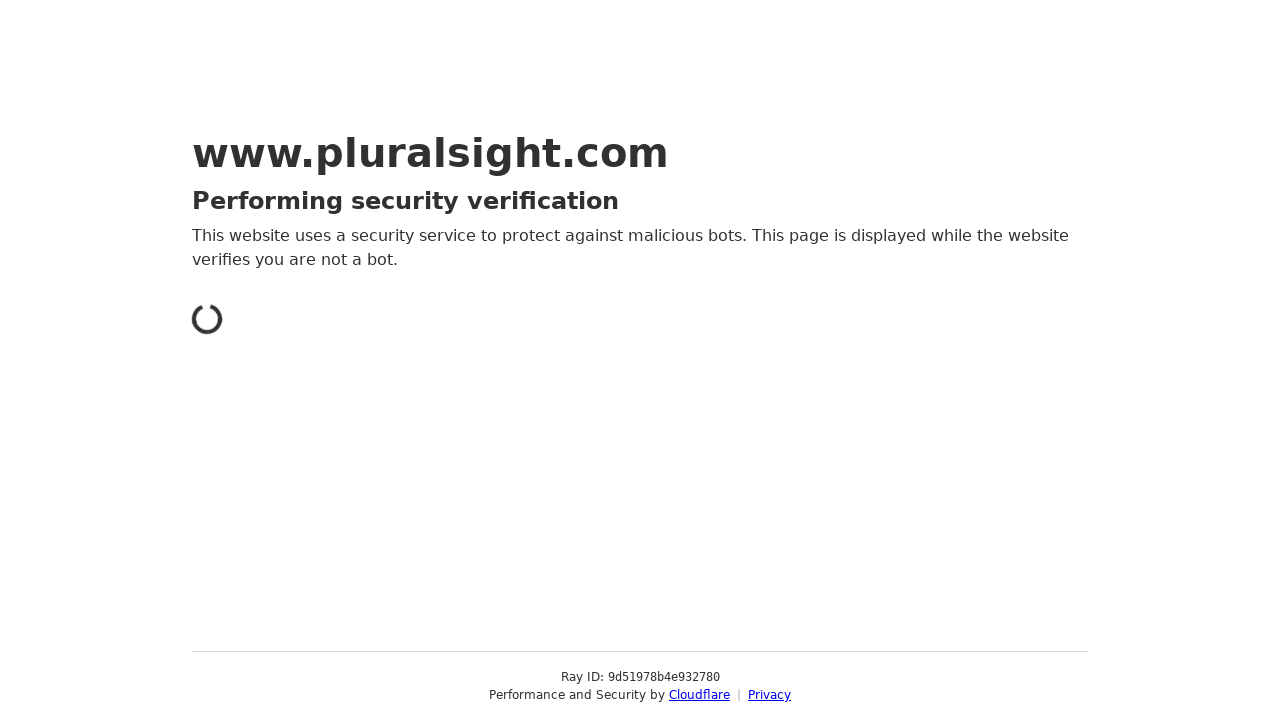

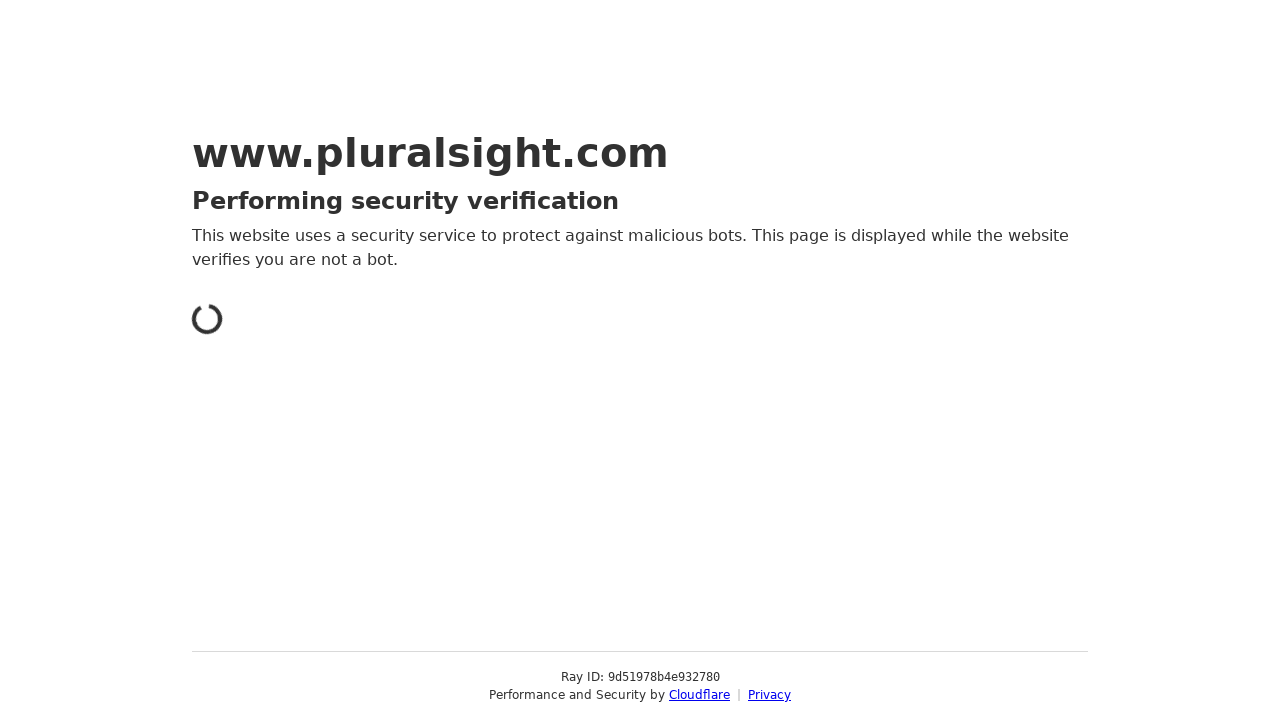